Tests radio button selection by clicking radio2 first, then checking if radio1 is selected and clicking it if not

Starting URL: https://rahulshettyacademy.com/AutomationPractice/

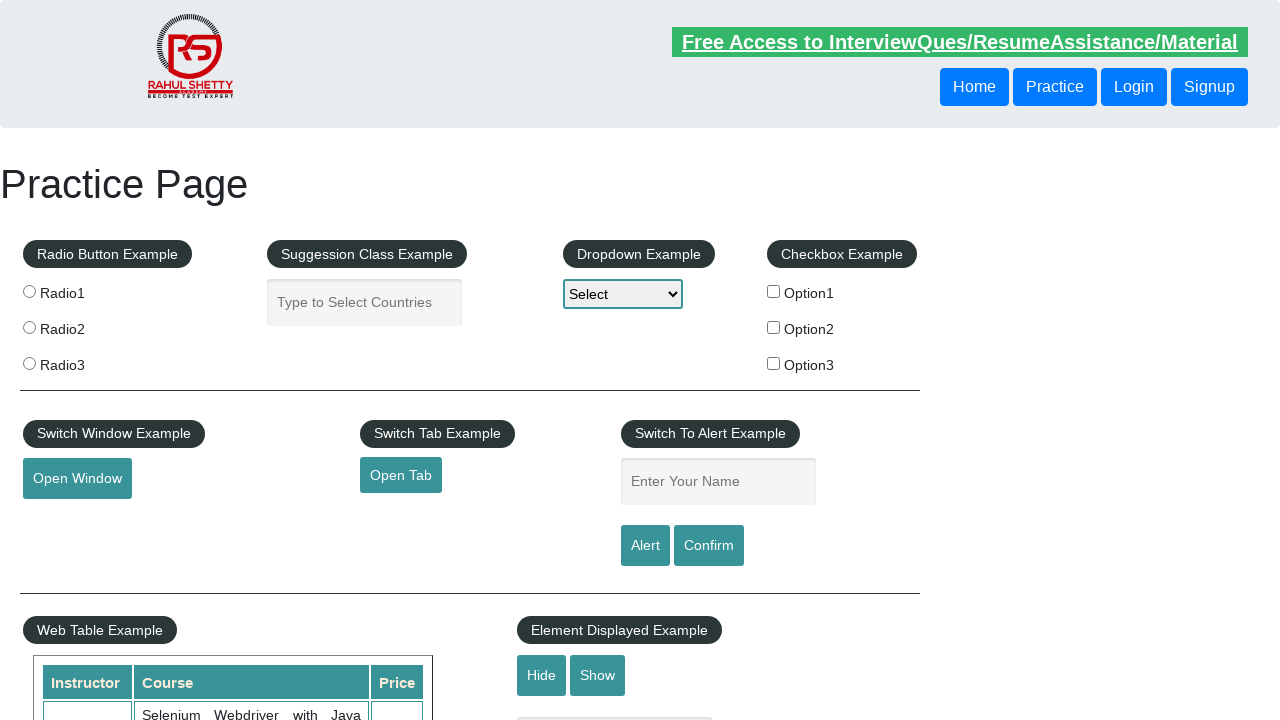

Clicked radio2 button at (29, 327) on input[value='radio2']
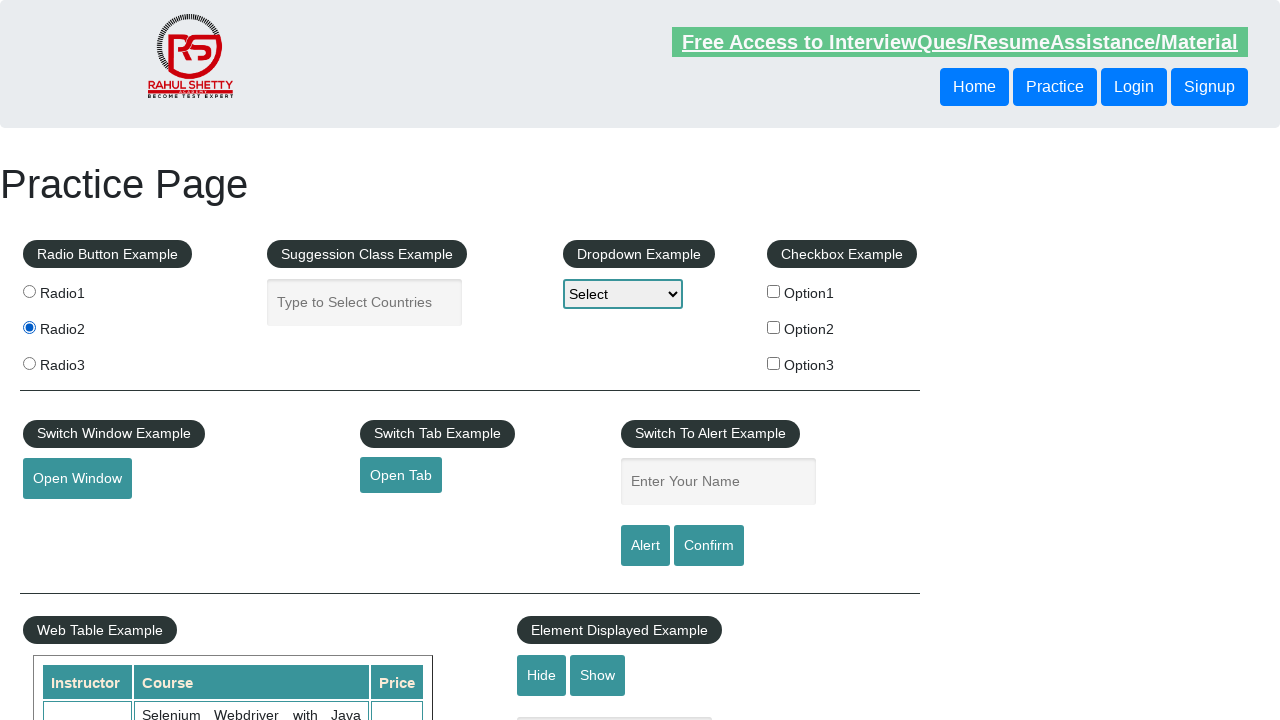

Located radio1 button element
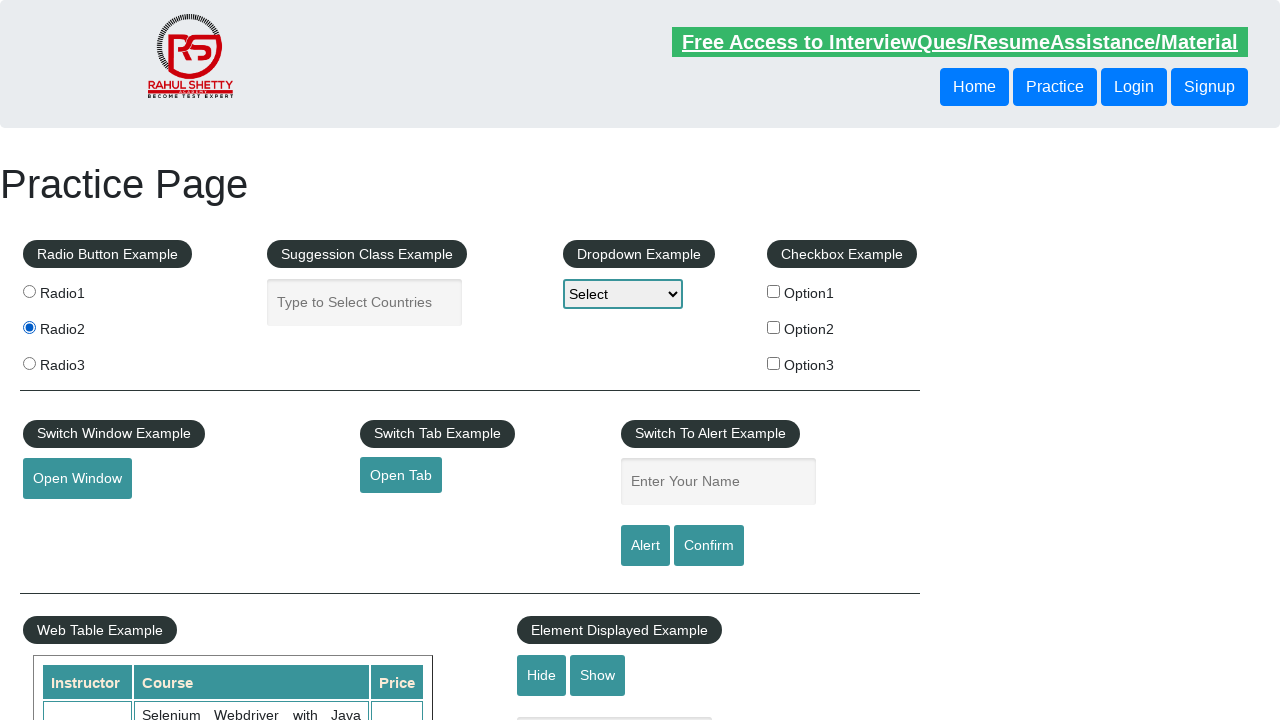

Checked radio1 button state - not selected
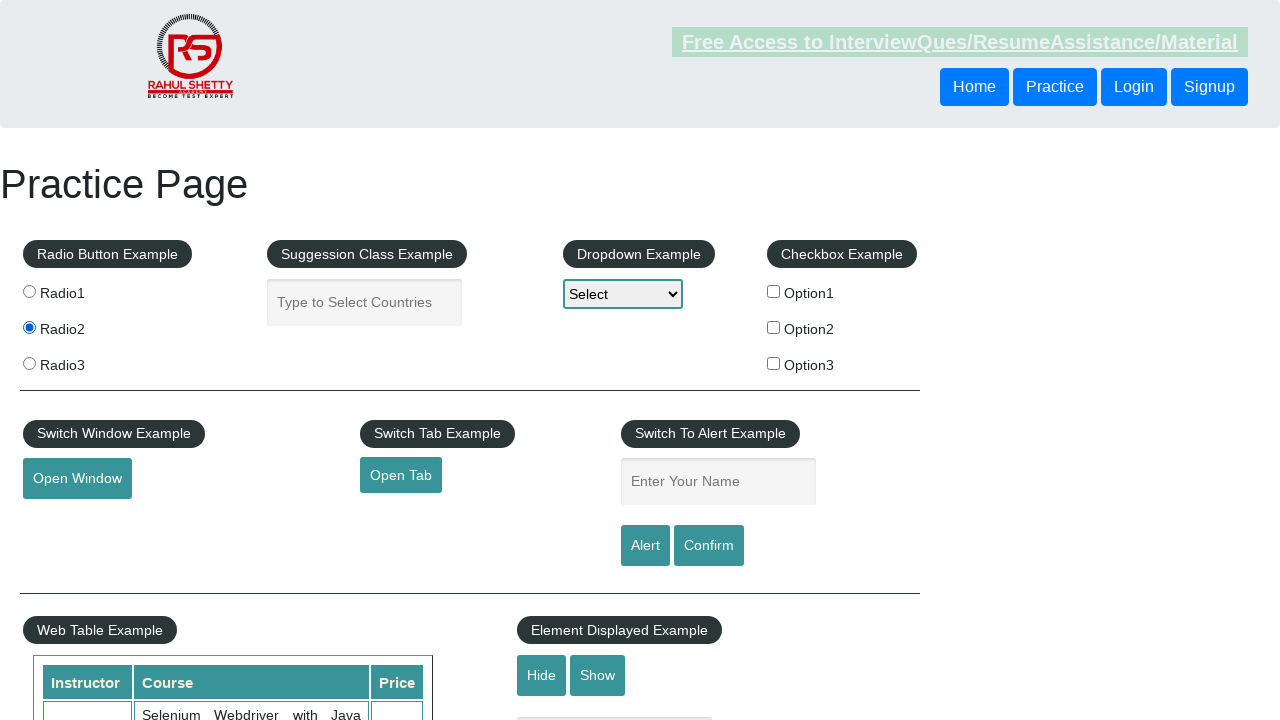

Clicked radio1 button to select it at (29, 291) on input[value='radio1']
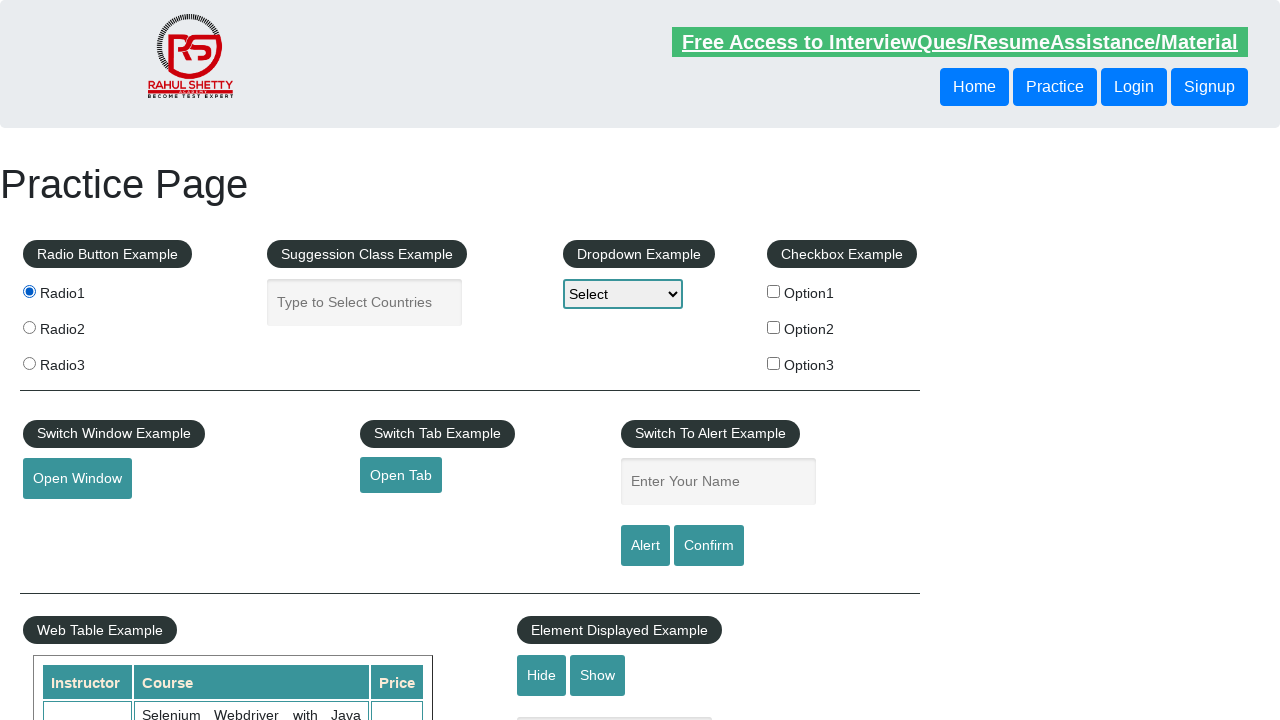

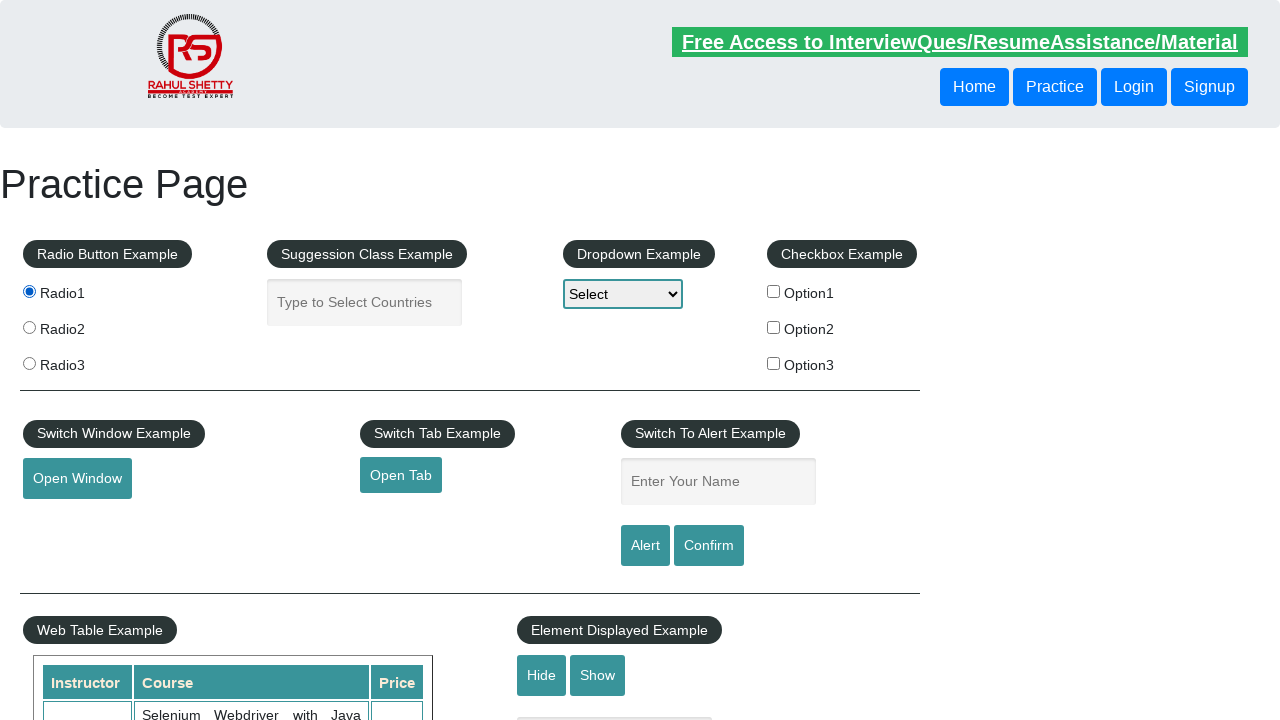